Tests clicking the GitHub repository link and verifying the popup opens

Starting URL: https://playwright.dev/

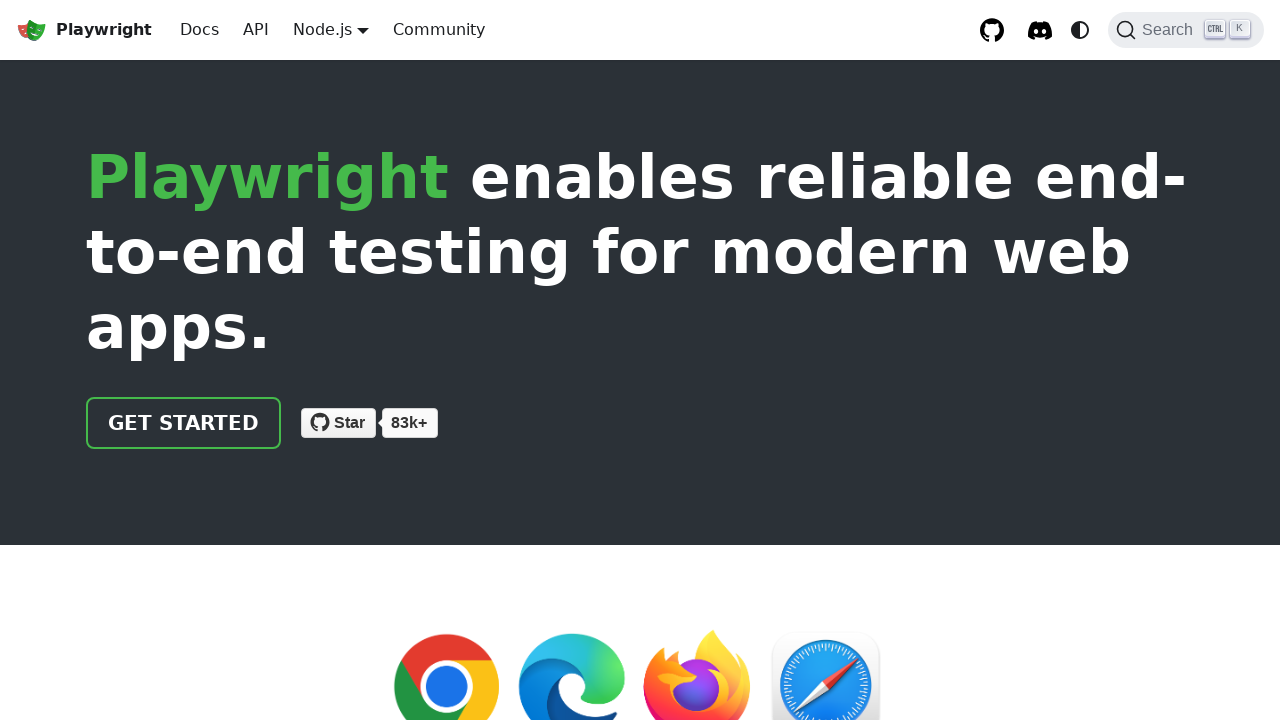

Clicked GitHub repository link and popup opened at (992, 30) on [aria-label='GitHub repository']
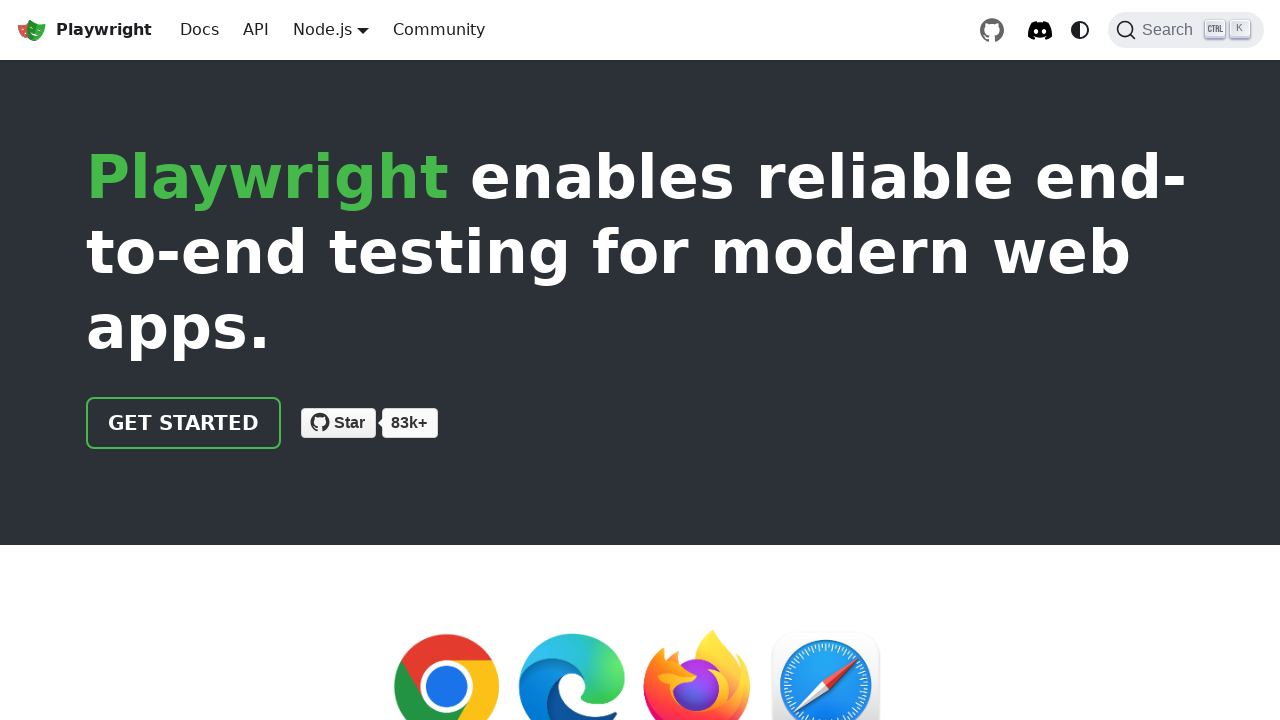

Captured popup page reference
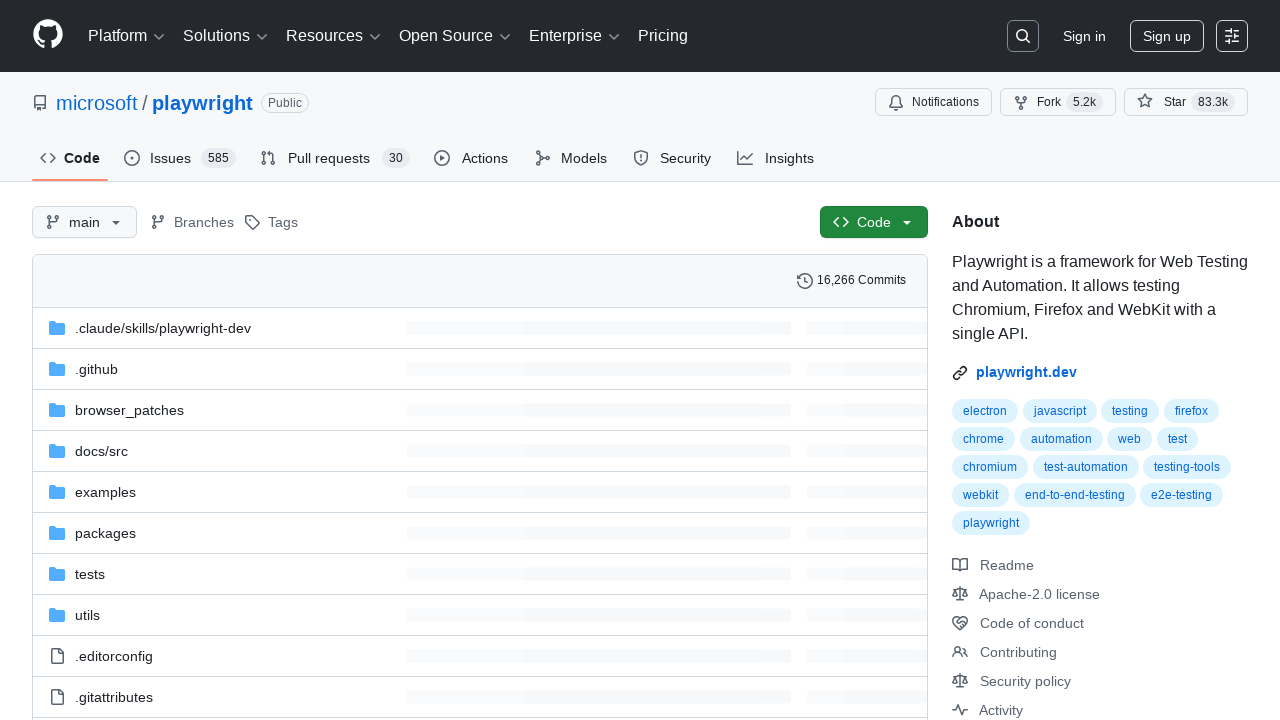

GitHub page loaded and Navigation Menu appeared
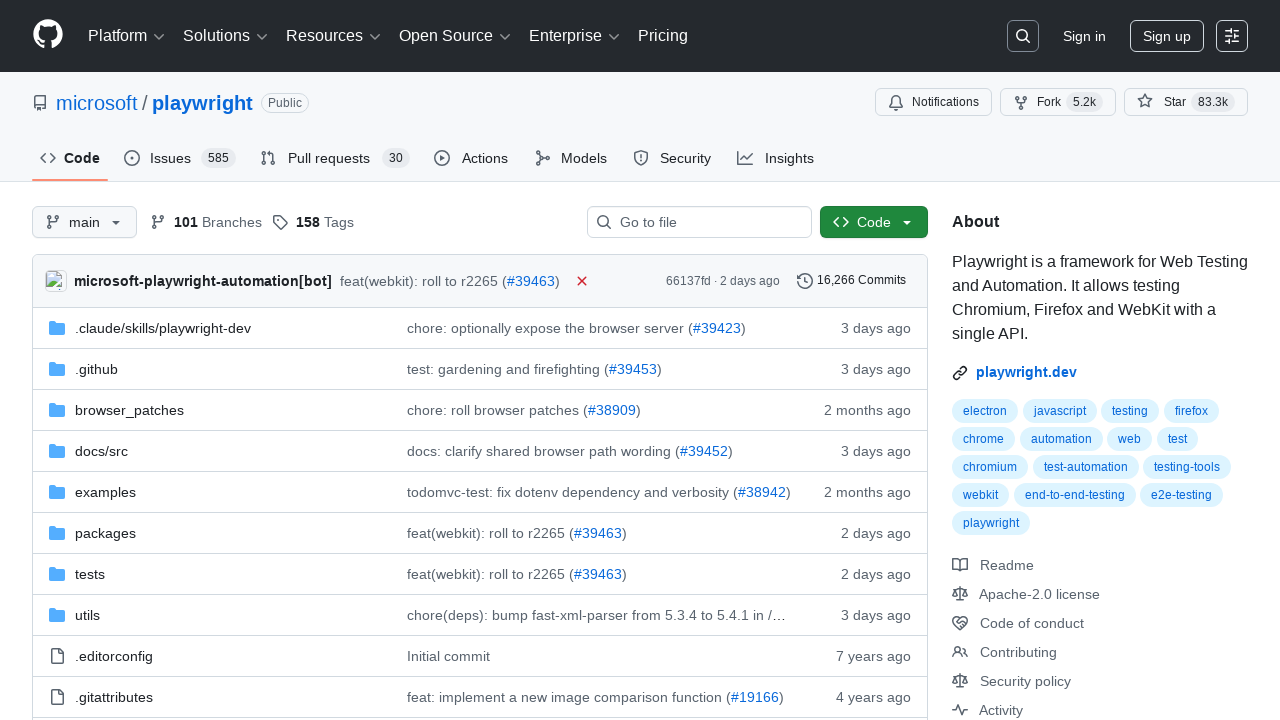

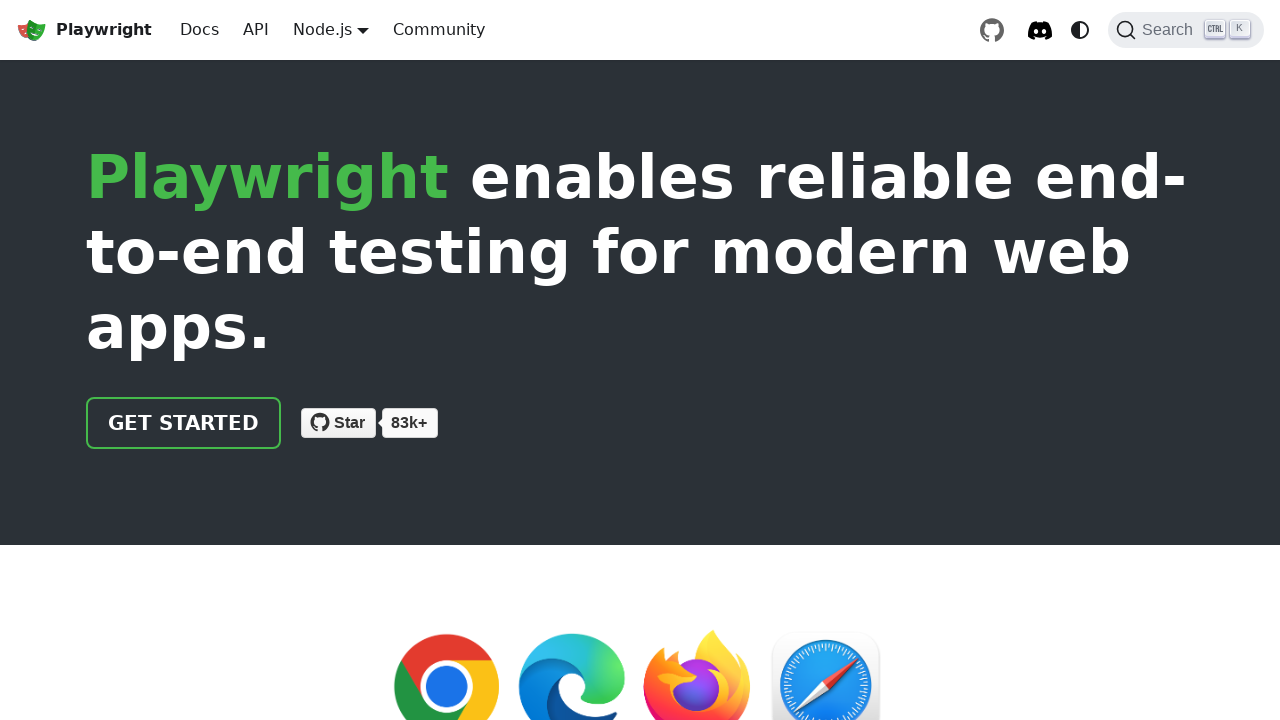